Tests radio button selection by verifying visibility and alternating between male and female options

Starting URL: https://artoftesting.com/samplesiteforselenium

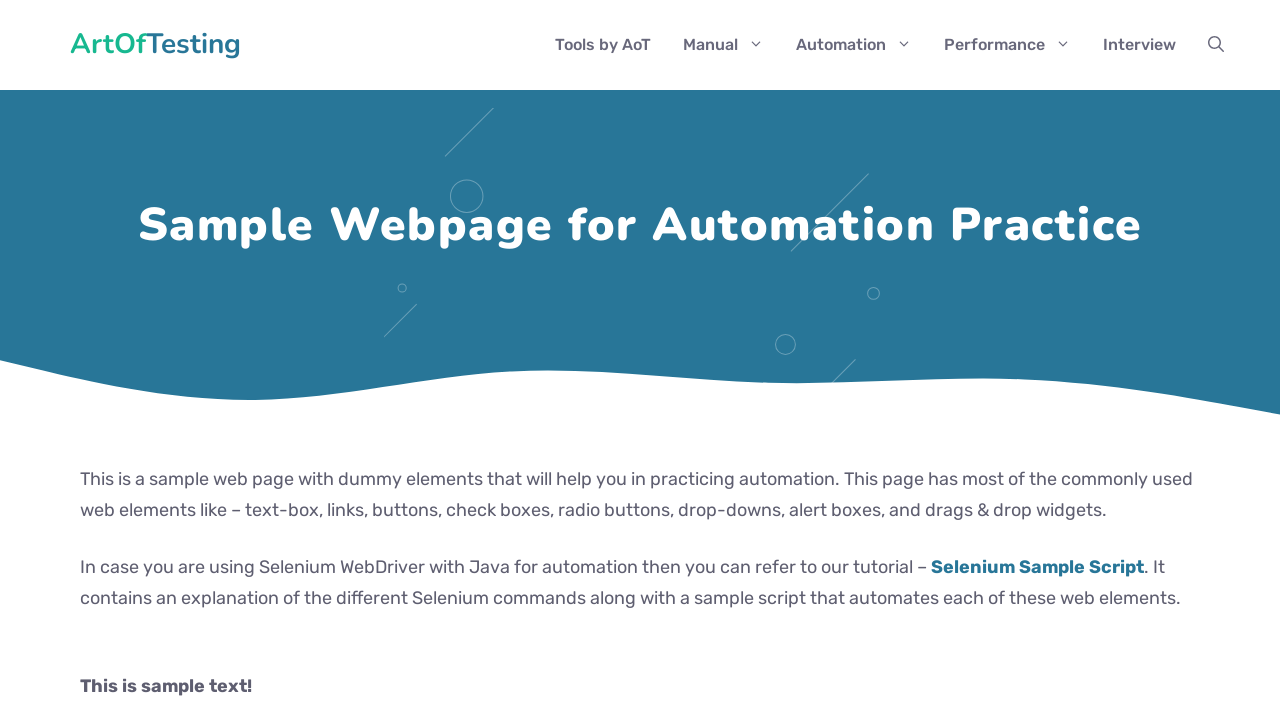

Waited for male radio button to be visible
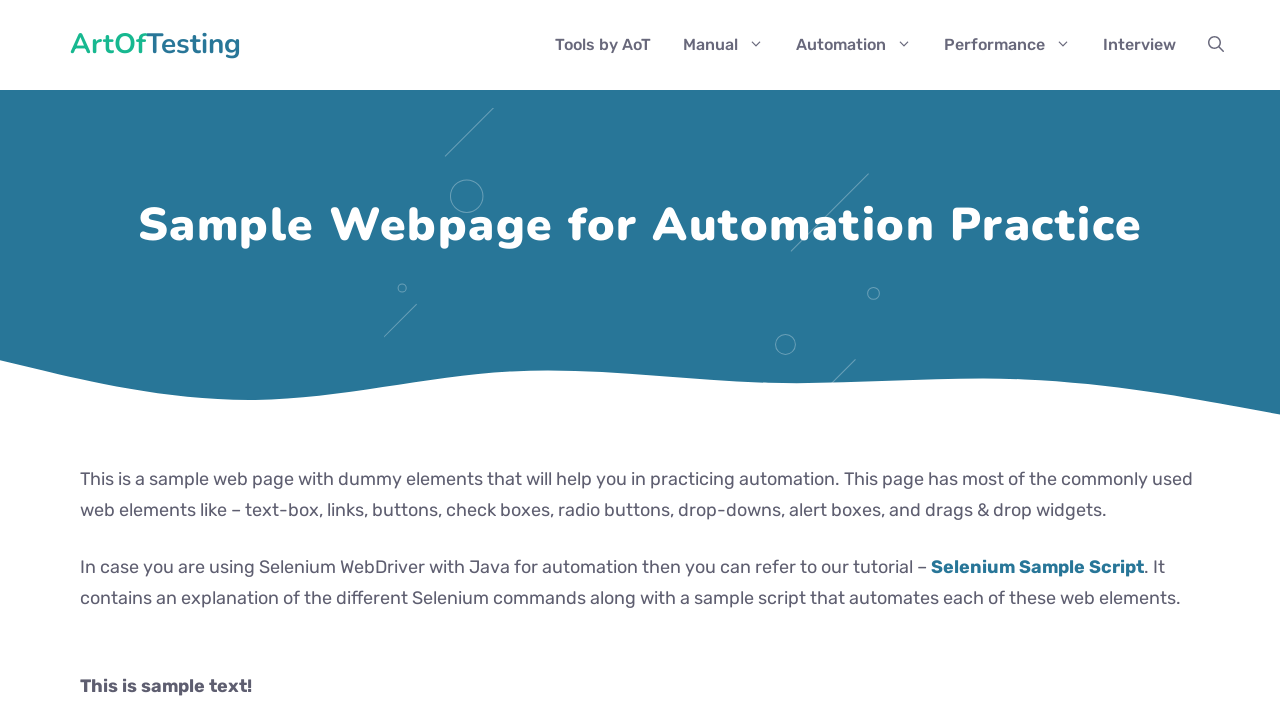

Waited for female radio button to be visible
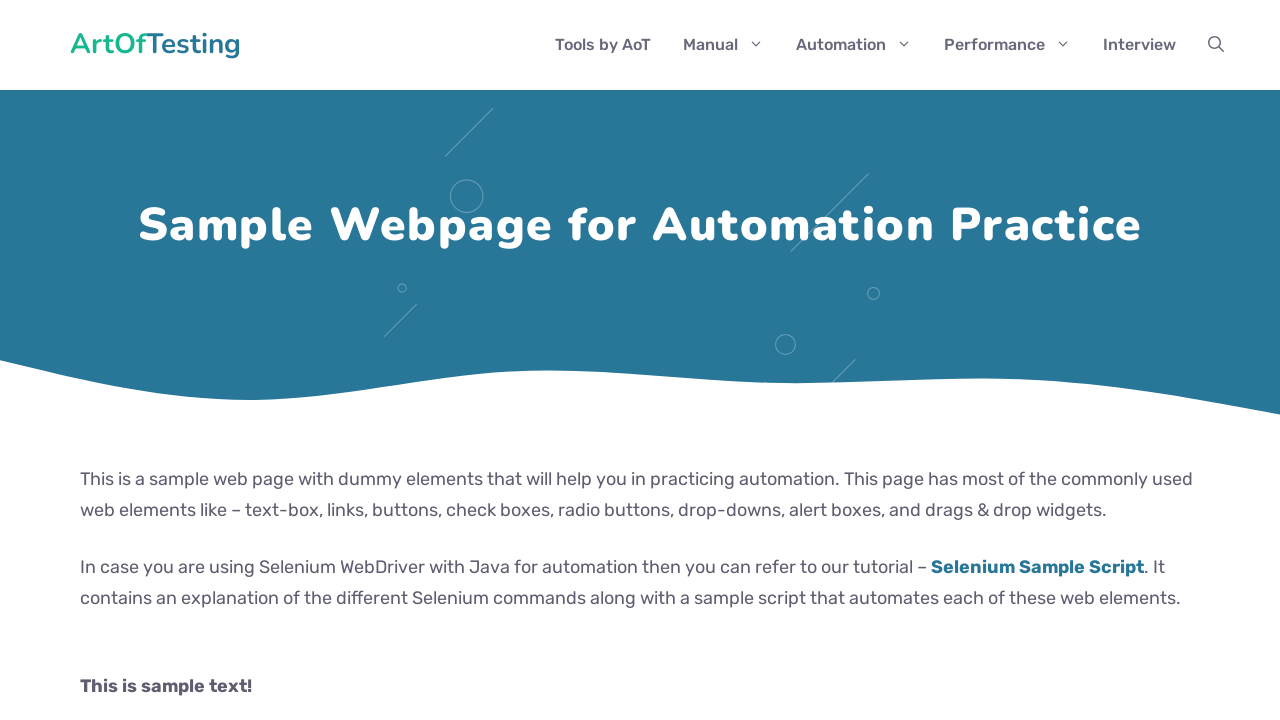

Selected male radio button at (86, 360) on #male
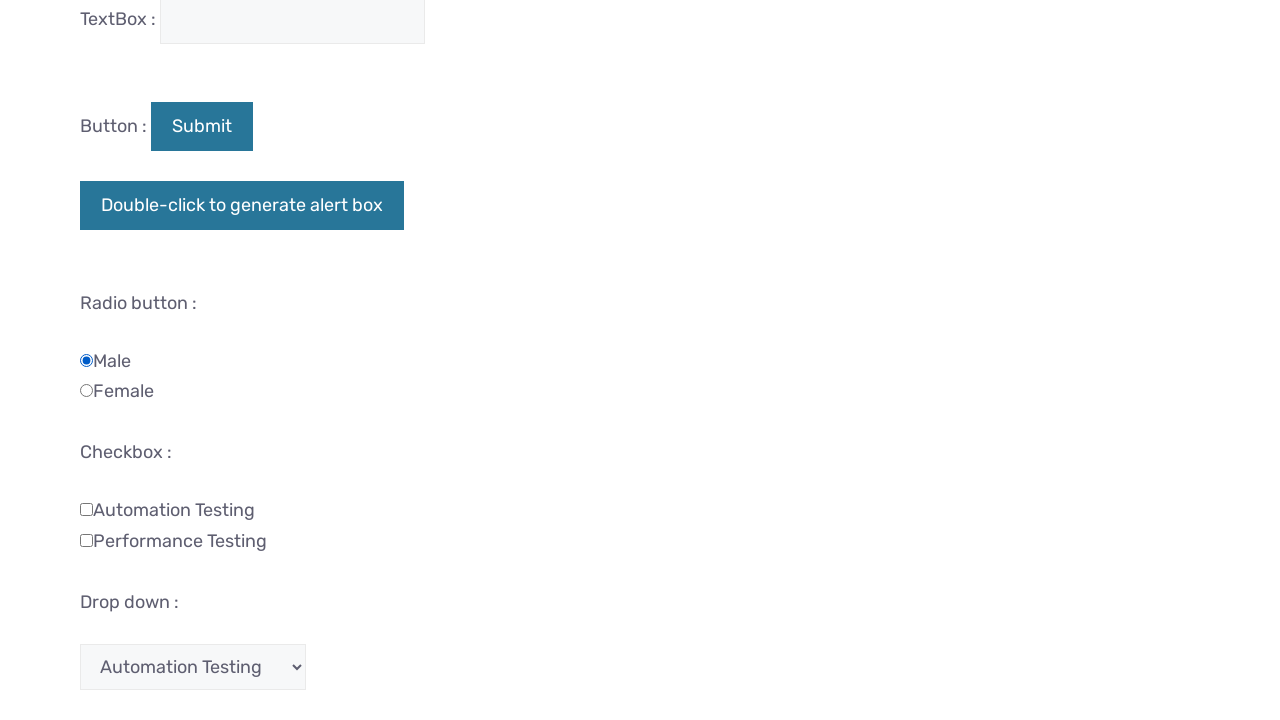

Verified male radio button is checked
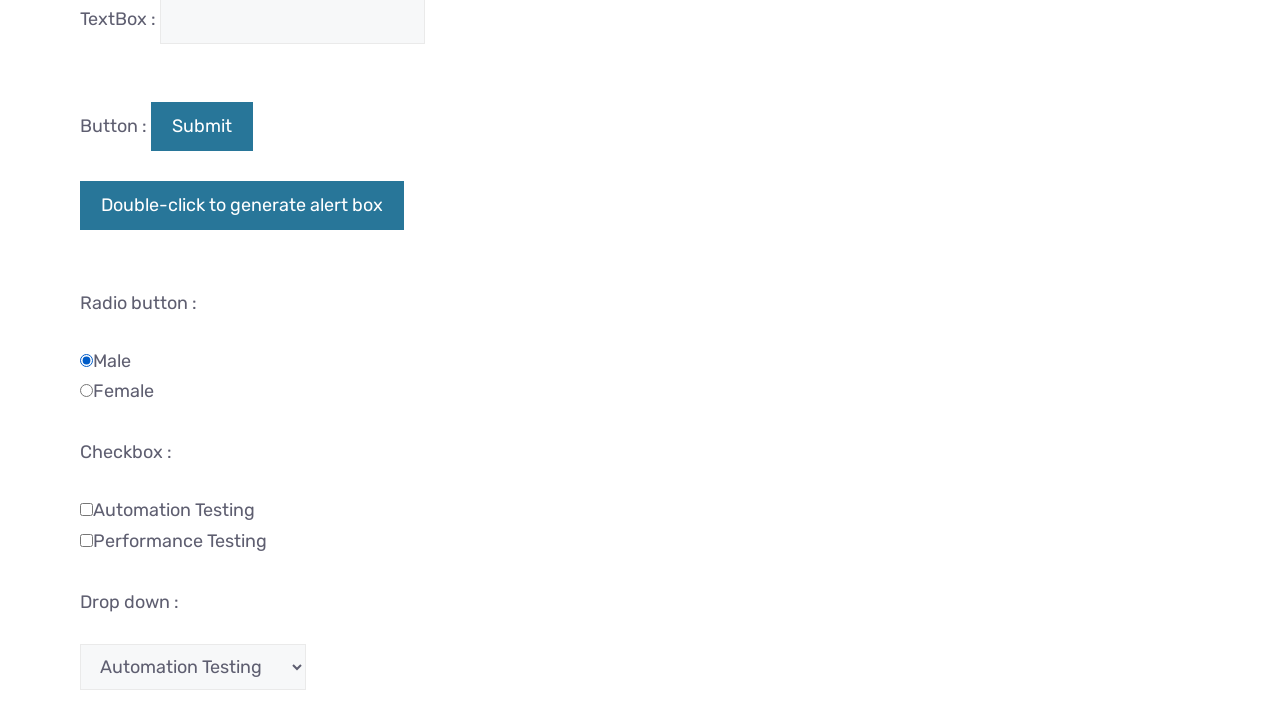

Verified female radio button is not checked
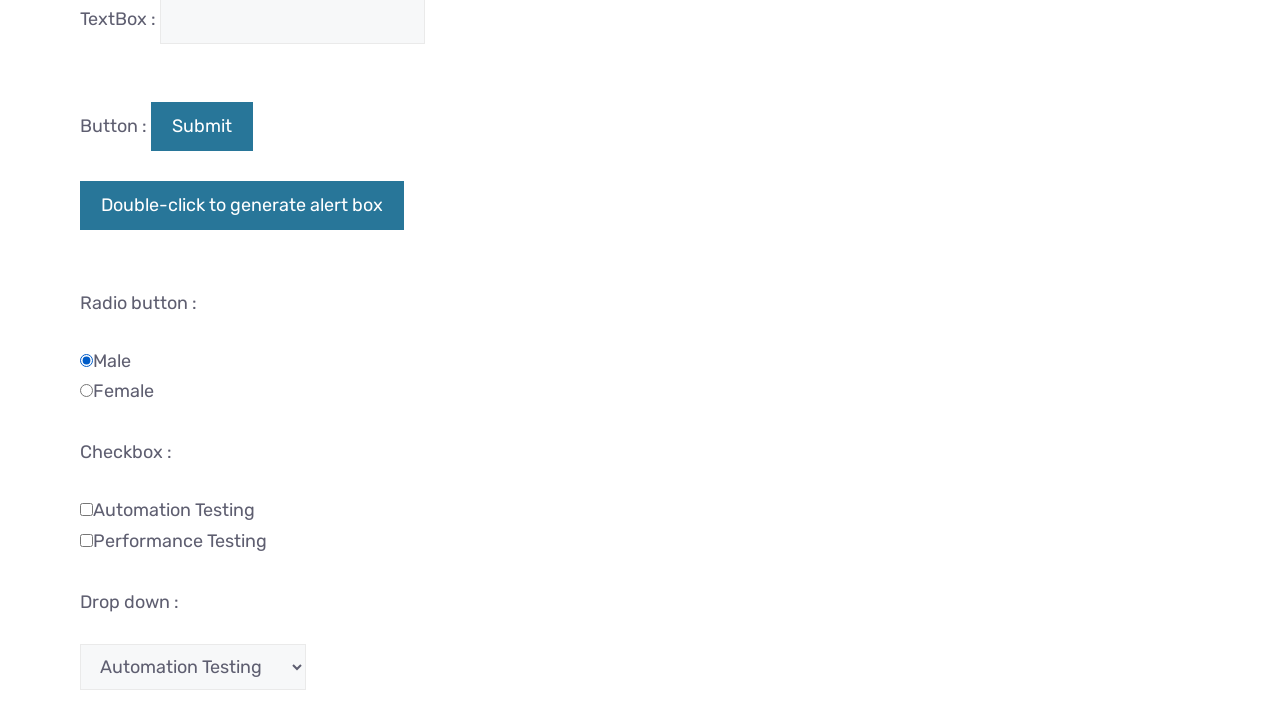

Selected female radio button at (86, 391) on #female
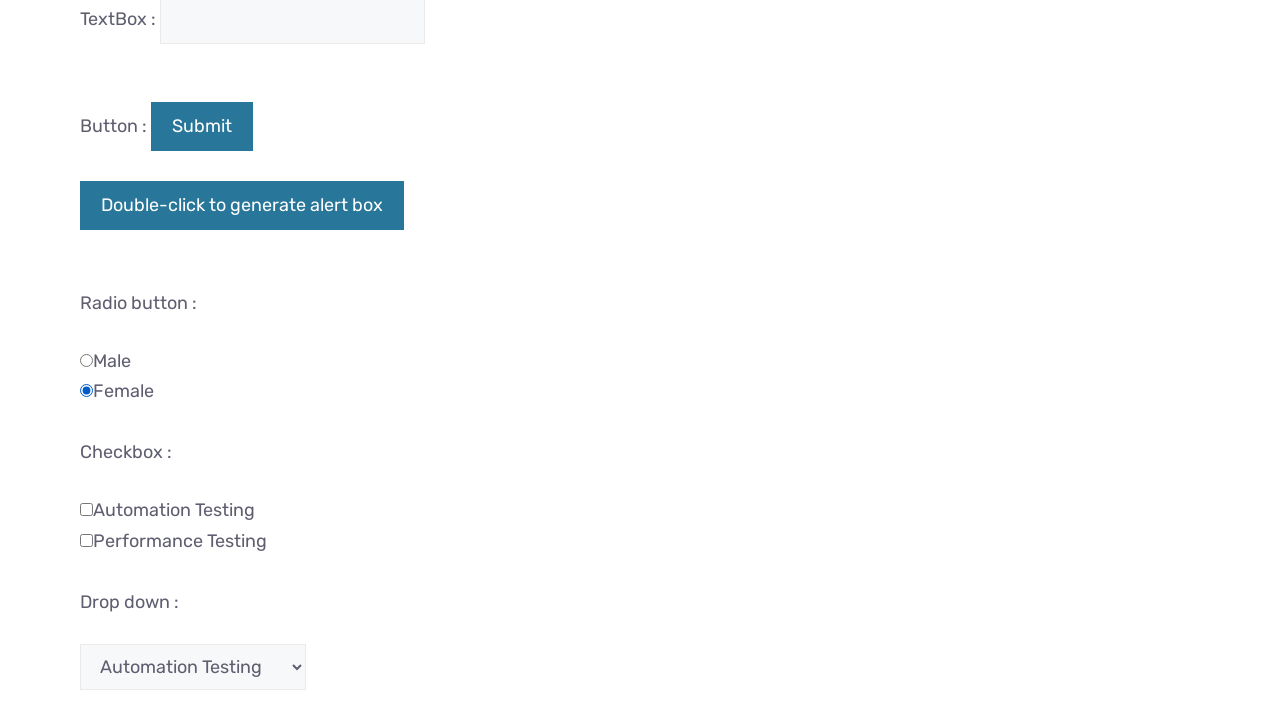

Verified female radio button is checked
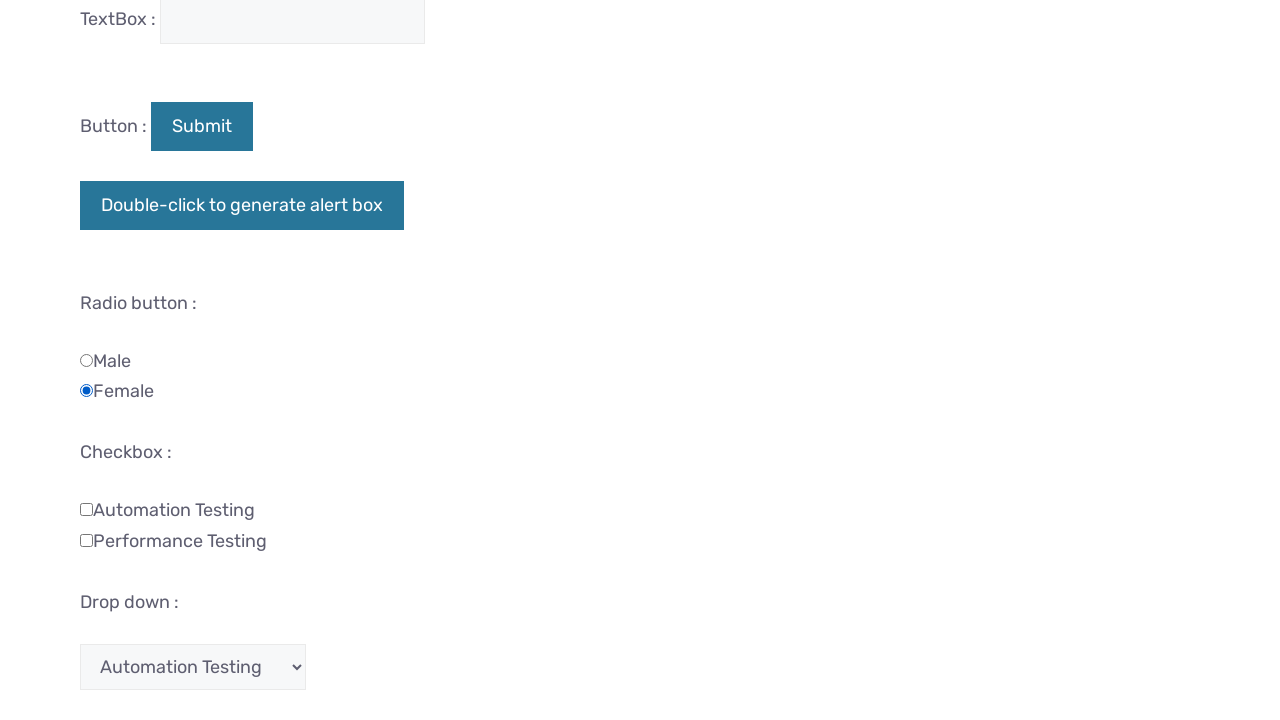

Verified male radio button is not checked
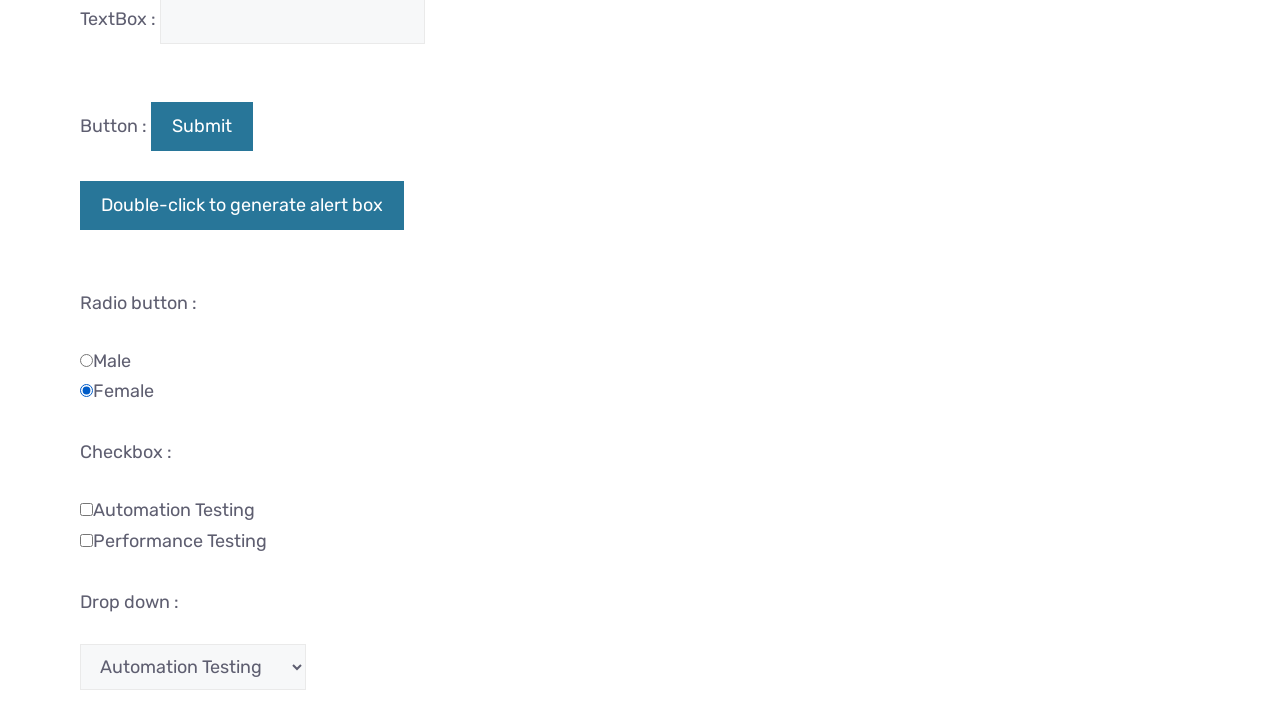

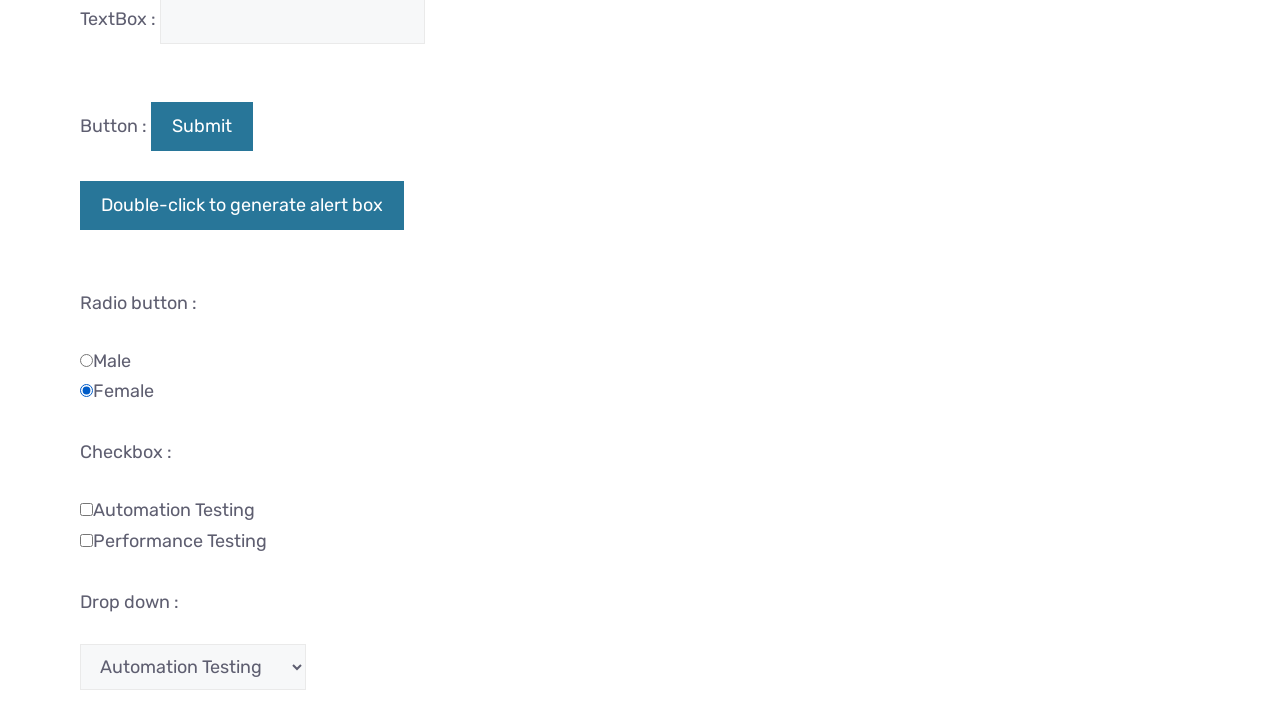